Navigates to a tables practice page and interacts with a web table to read and verify table structure (rows, columns, and cell data)

Starting URL: https://practice.expandtesting.com/tables

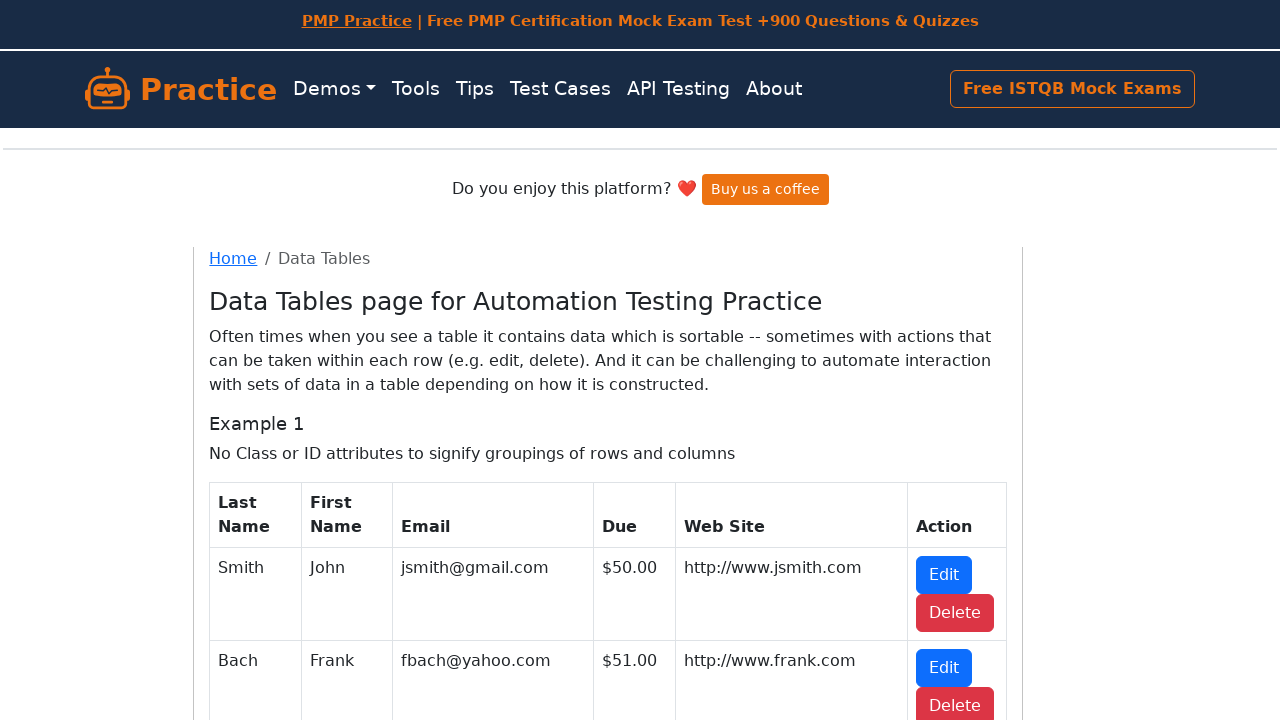

Navigated to tables practice page
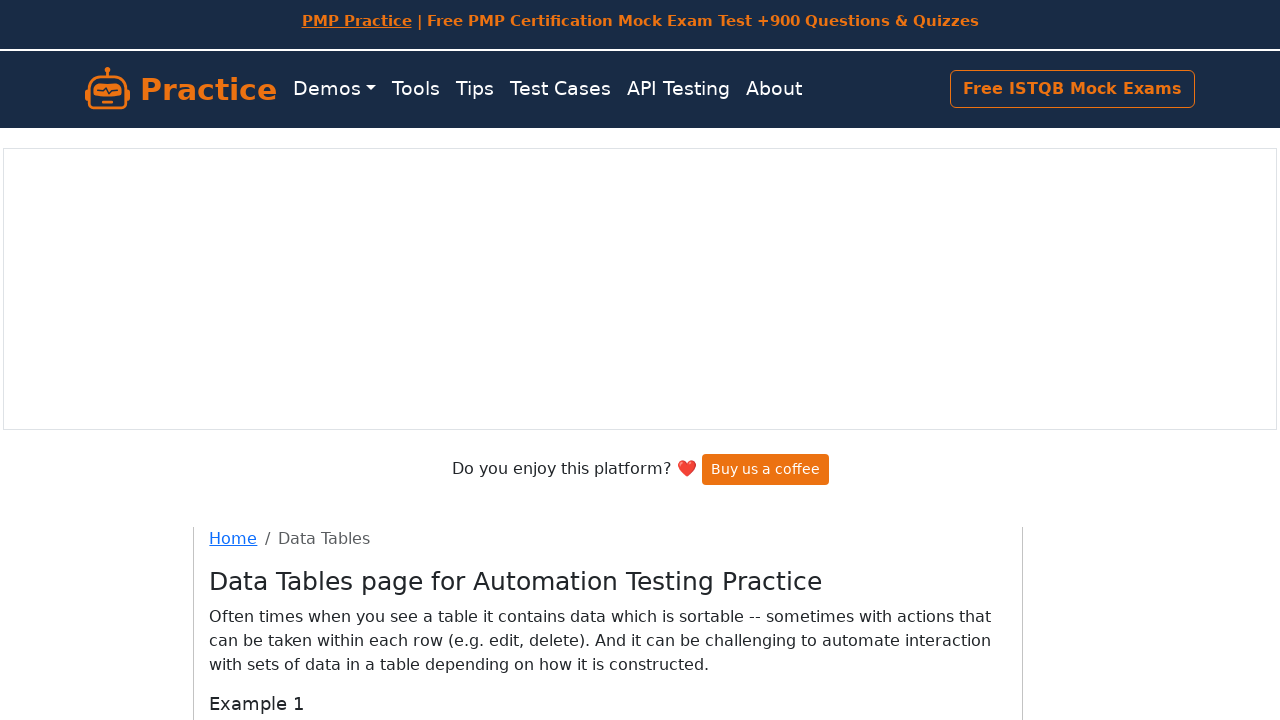

Table #table1 loaded
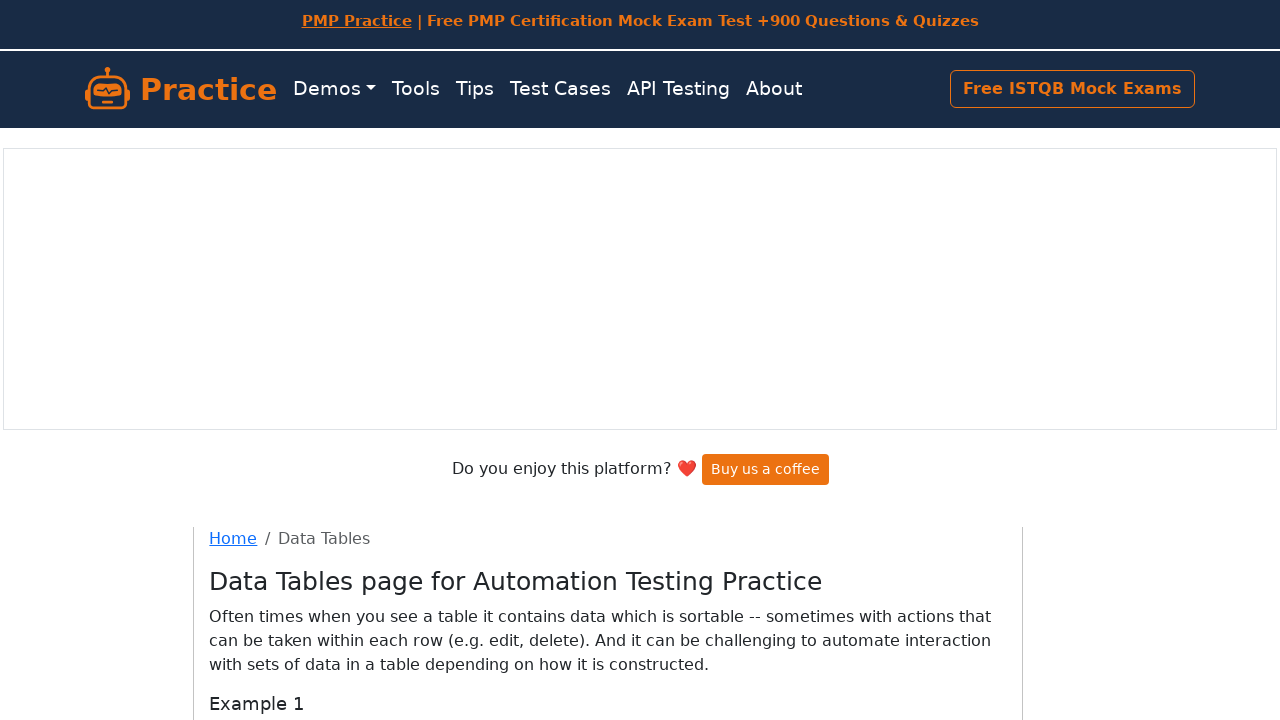

Verified table rows exist
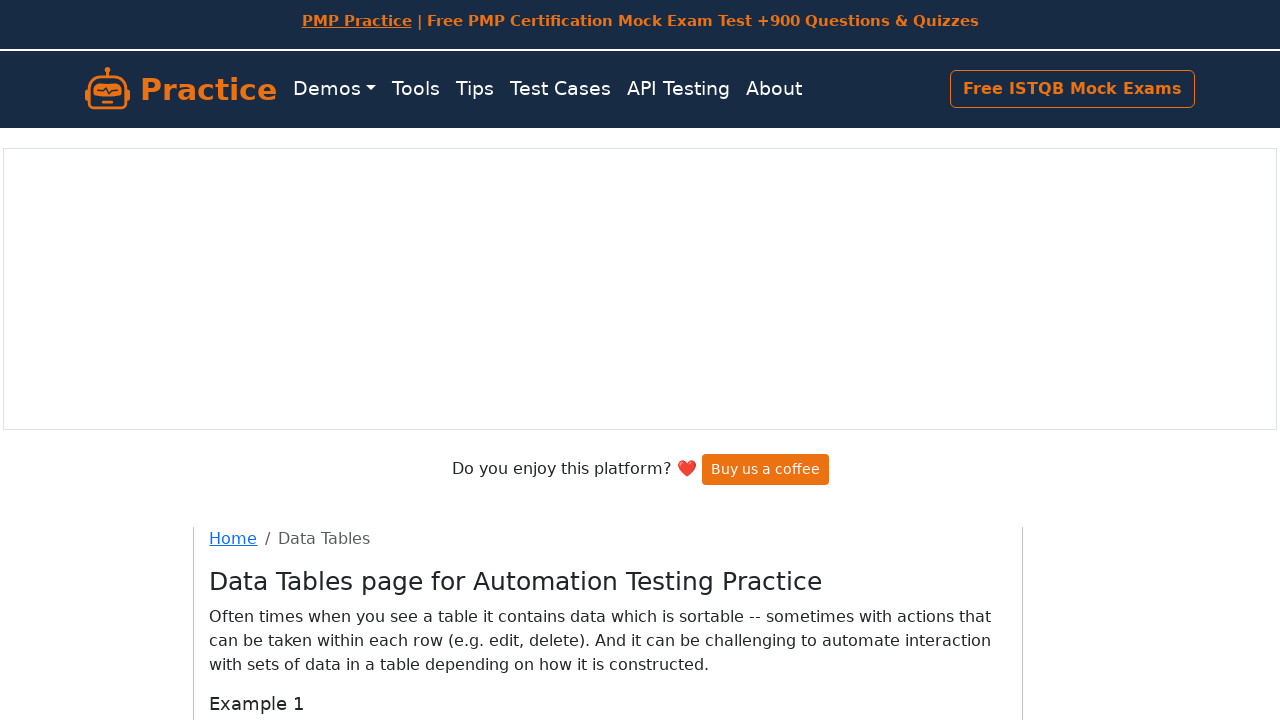

Verified table column headers exist
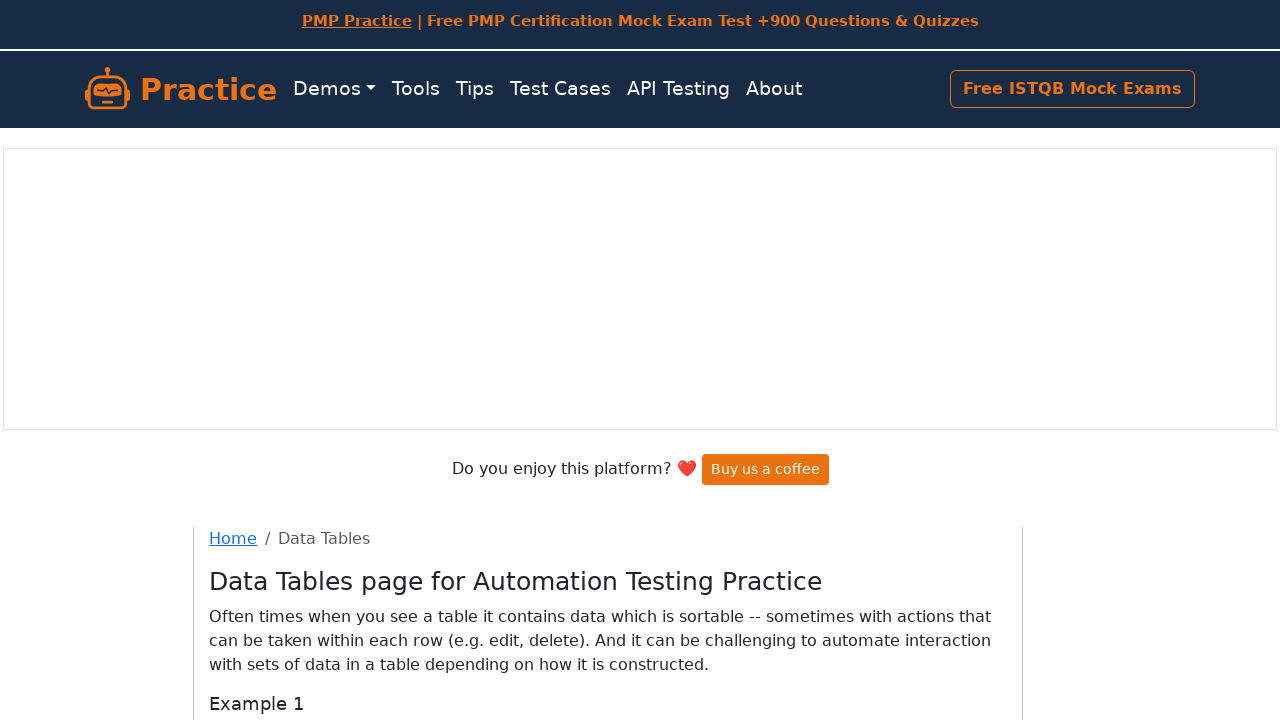

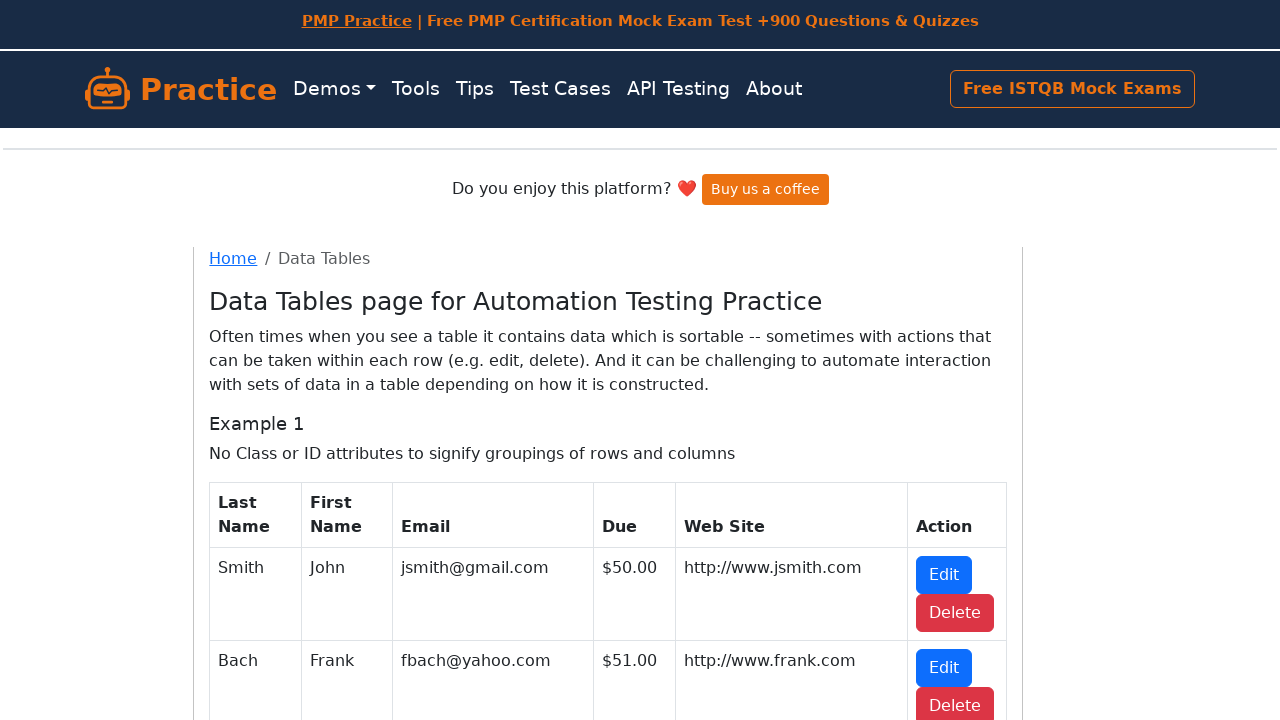